Basic browser navigation test that navigates to the OrangeHRM demo page and then navigates to the same URL again using navigate method.

Starting URL: https://opensource-demo.orangehrmlive.com/web/index.php/auth/login

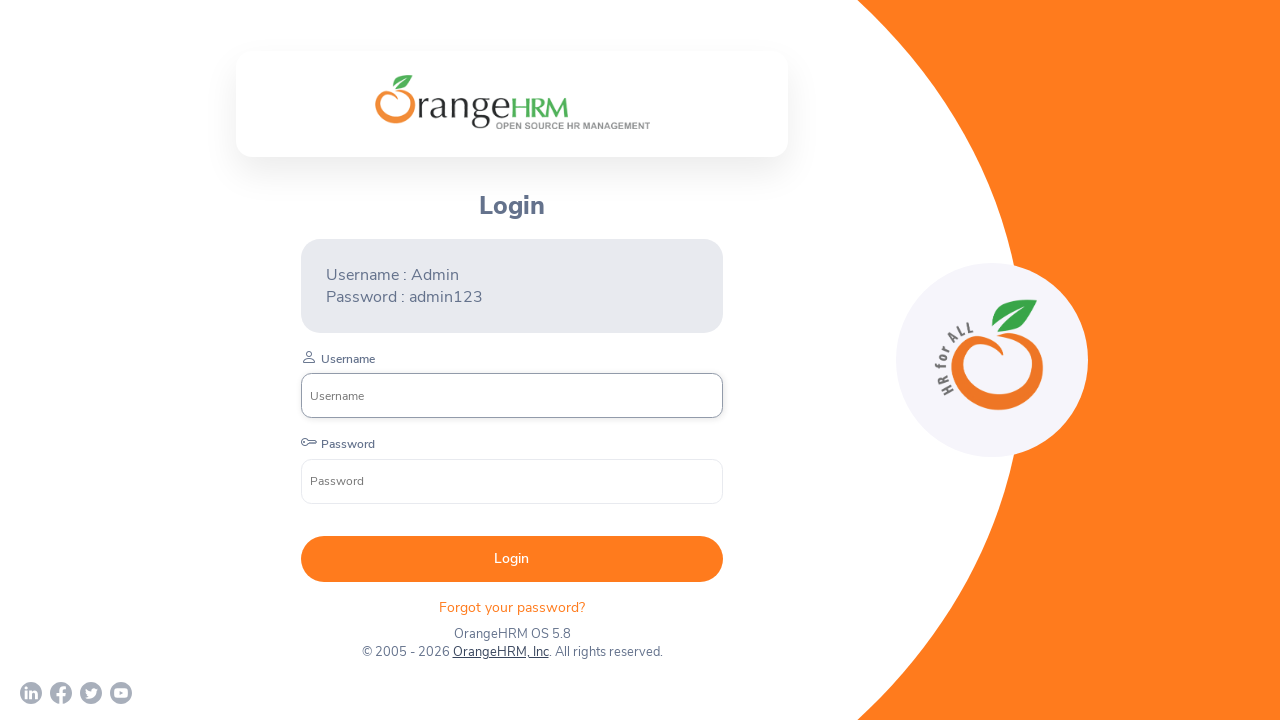

Navigated to OrangeHRM login page
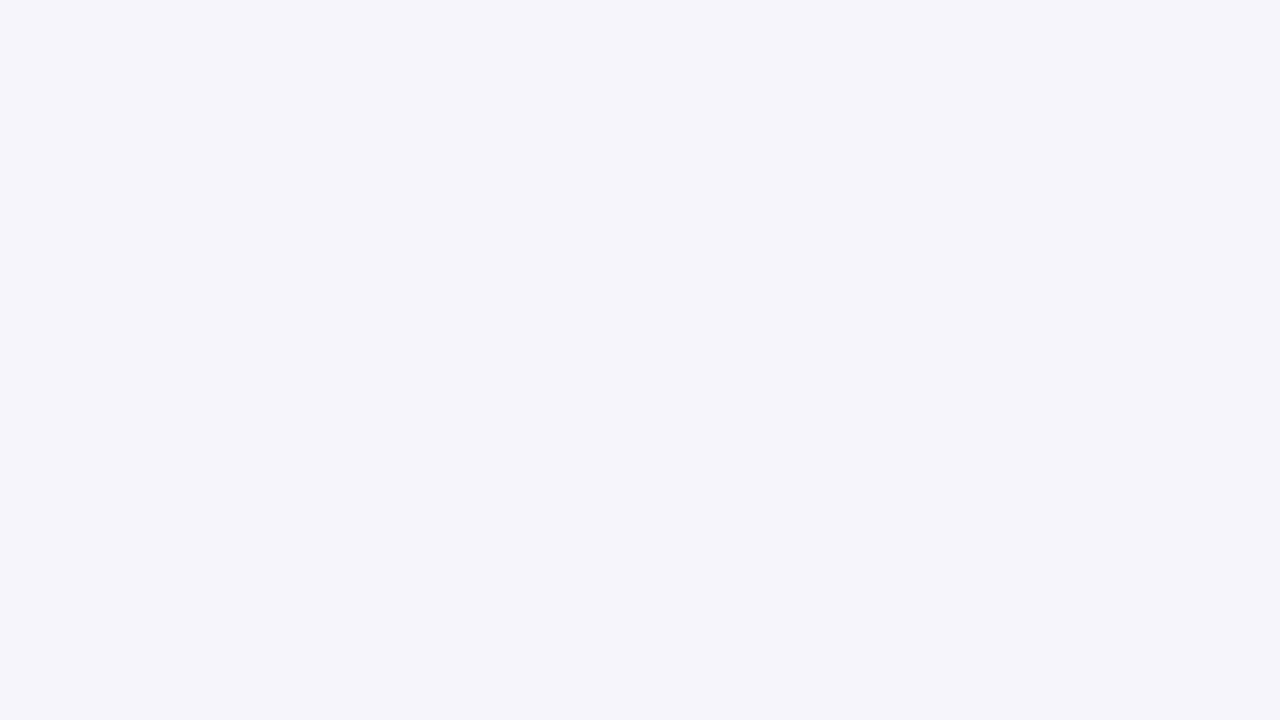

Navigated to OrangeHRM login page again using navigate method
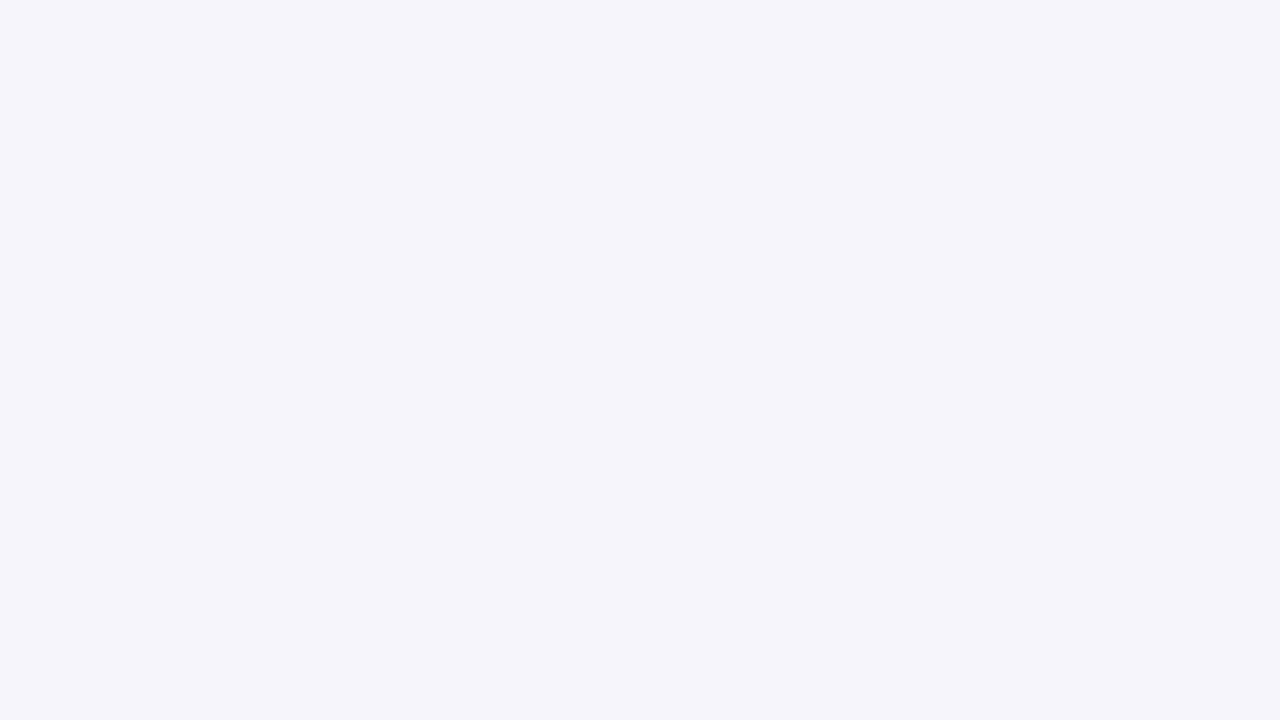

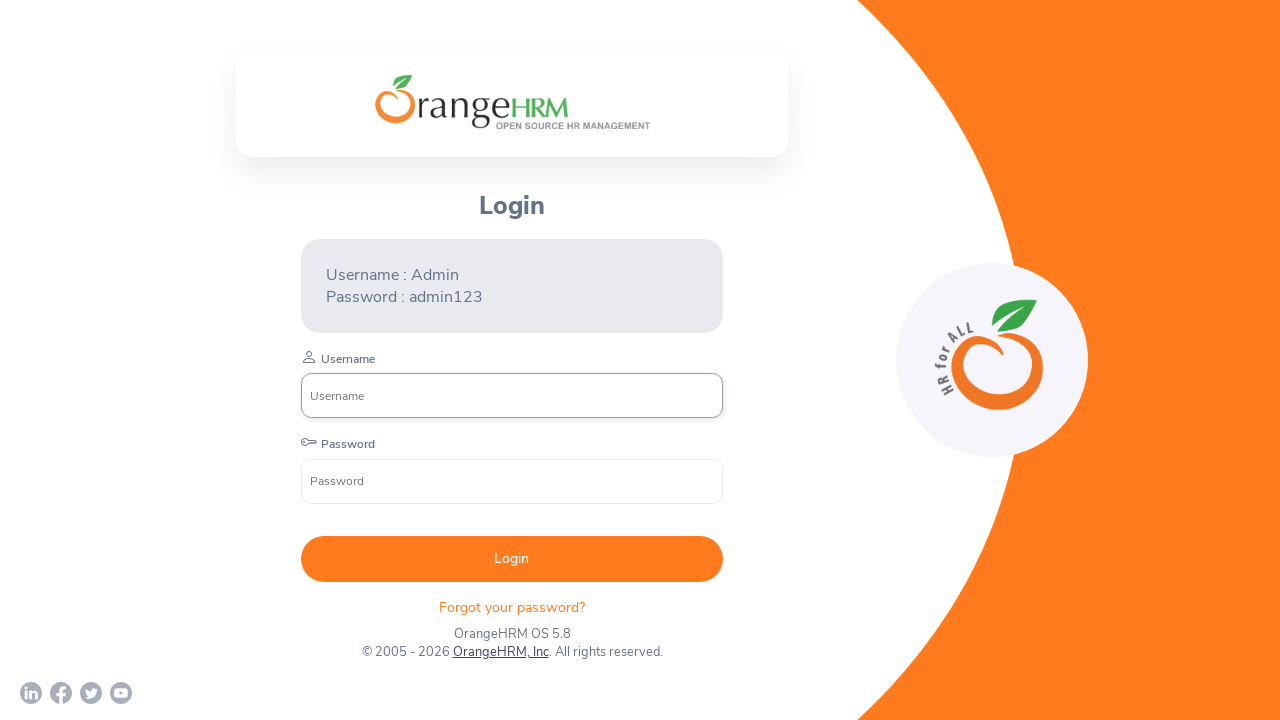